Tests the Add/Remove Elements functionality on the-internet.herokuapp.com by navigating to the page, clicking the "Add Element" button multiple times to add elements, and then continuing to click to verify the button works.

Starting URL: https://the-internet.herokuapp.com

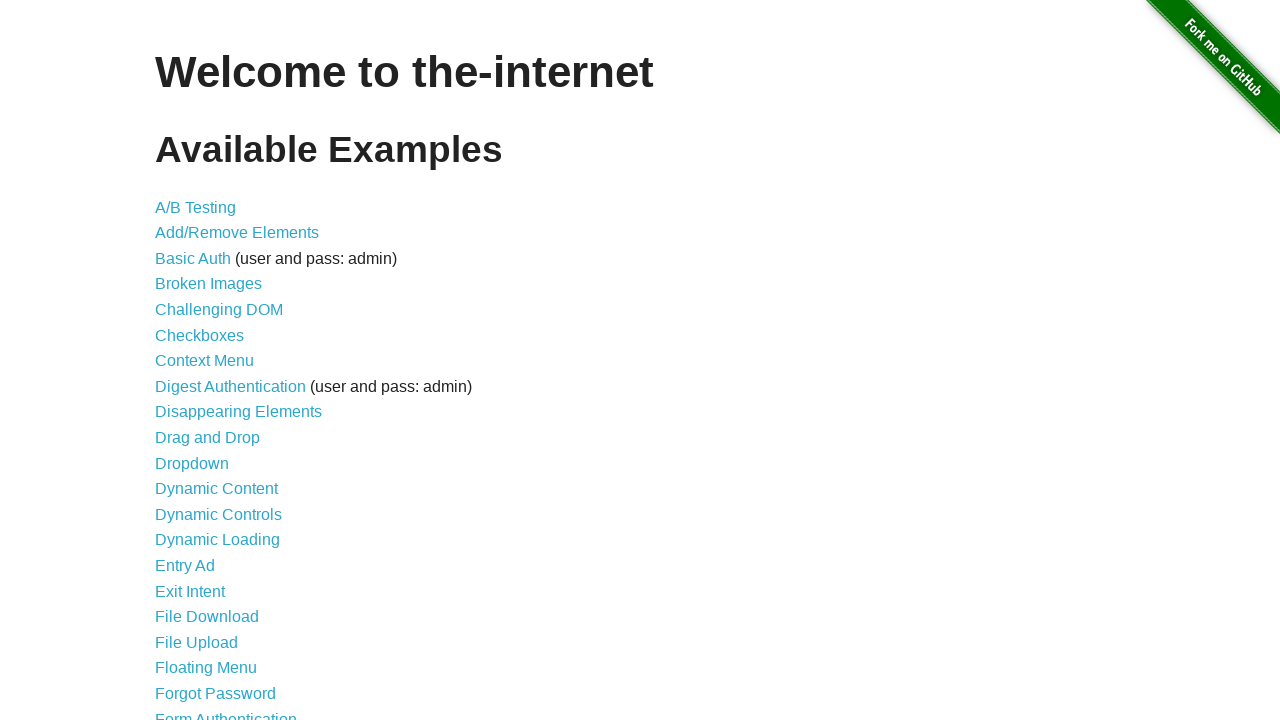

Clicked on 'Add/Remove Elements' link at (237, 233) on text=Add/Remove Elements
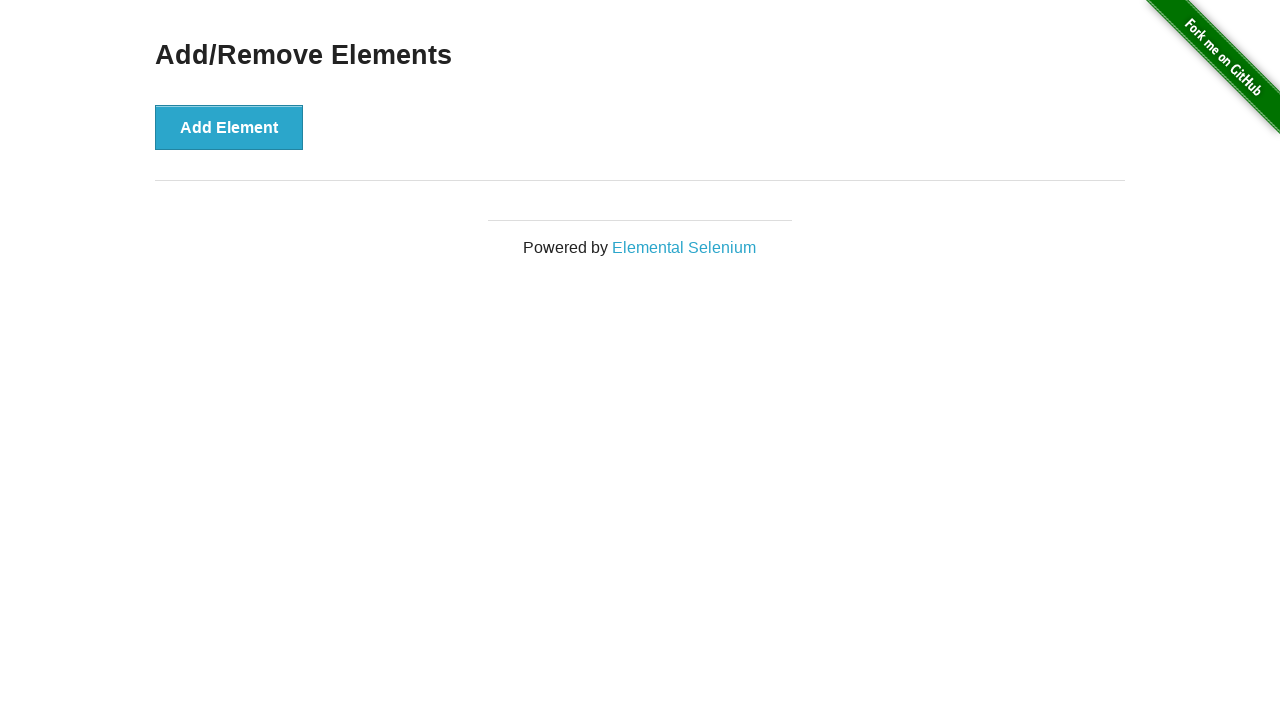

Navigated to Add/Remove Elements page
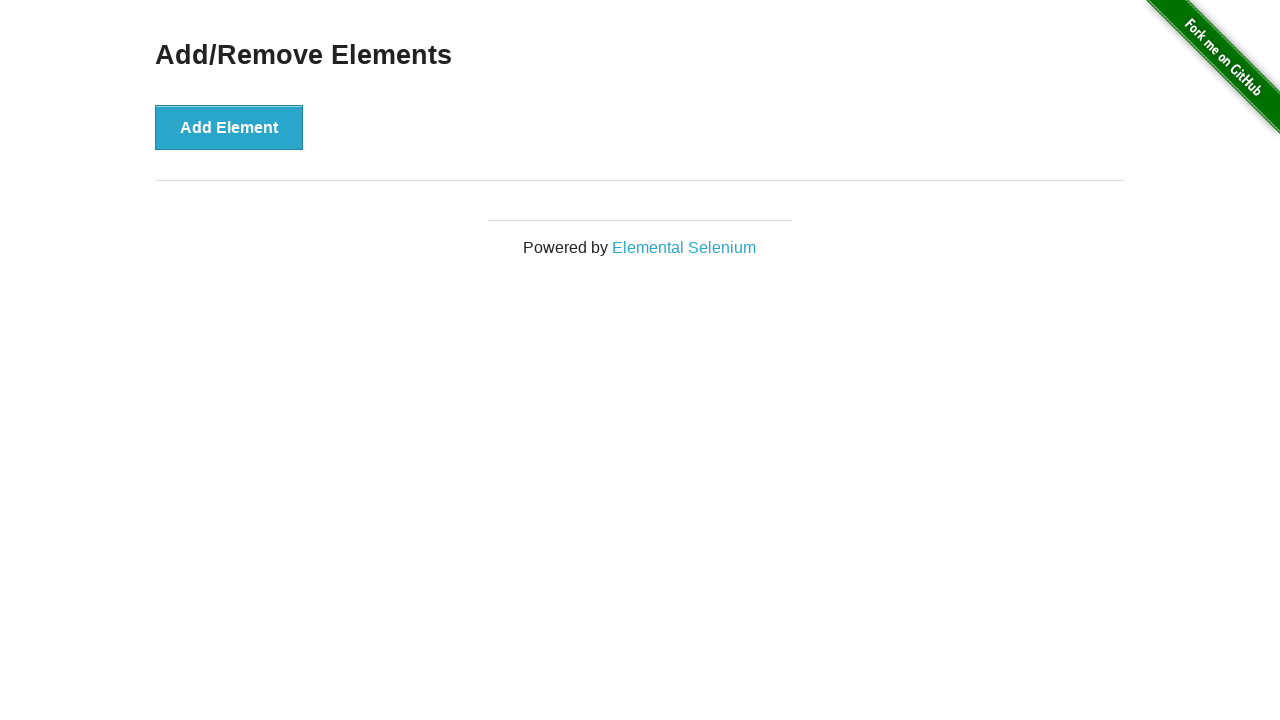

Clicked 'Add Element' button (iteration 1) at (229, 127) on button:has-text('Add Element')
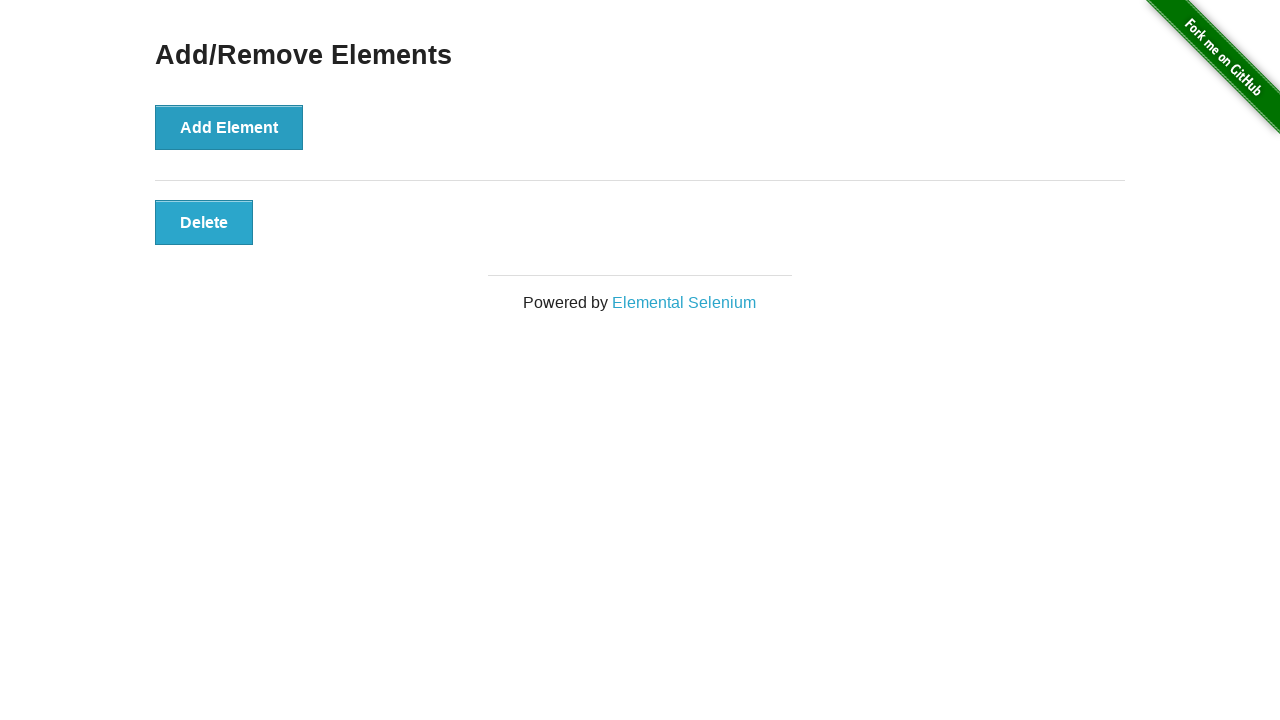

Delete button appeared after adding element 1
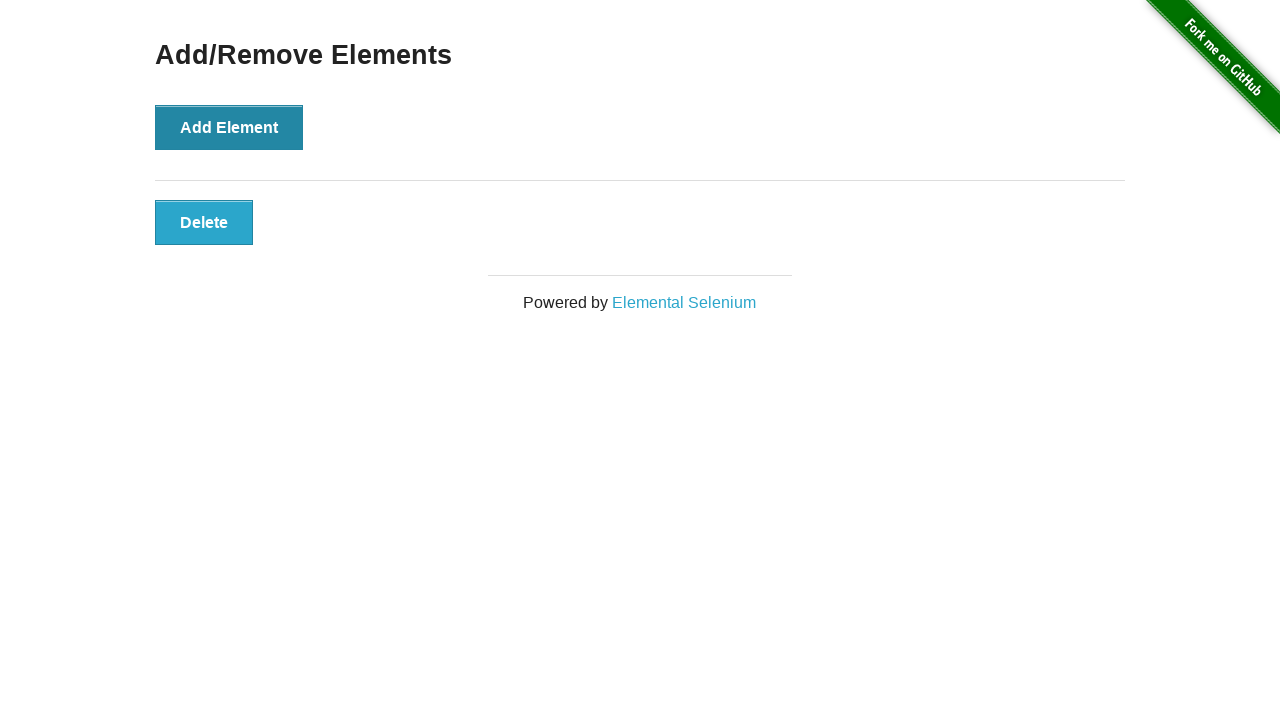

Clicked 'Add Element' button (iteration 2) at (229, 127) on button:has-text('Add Element')
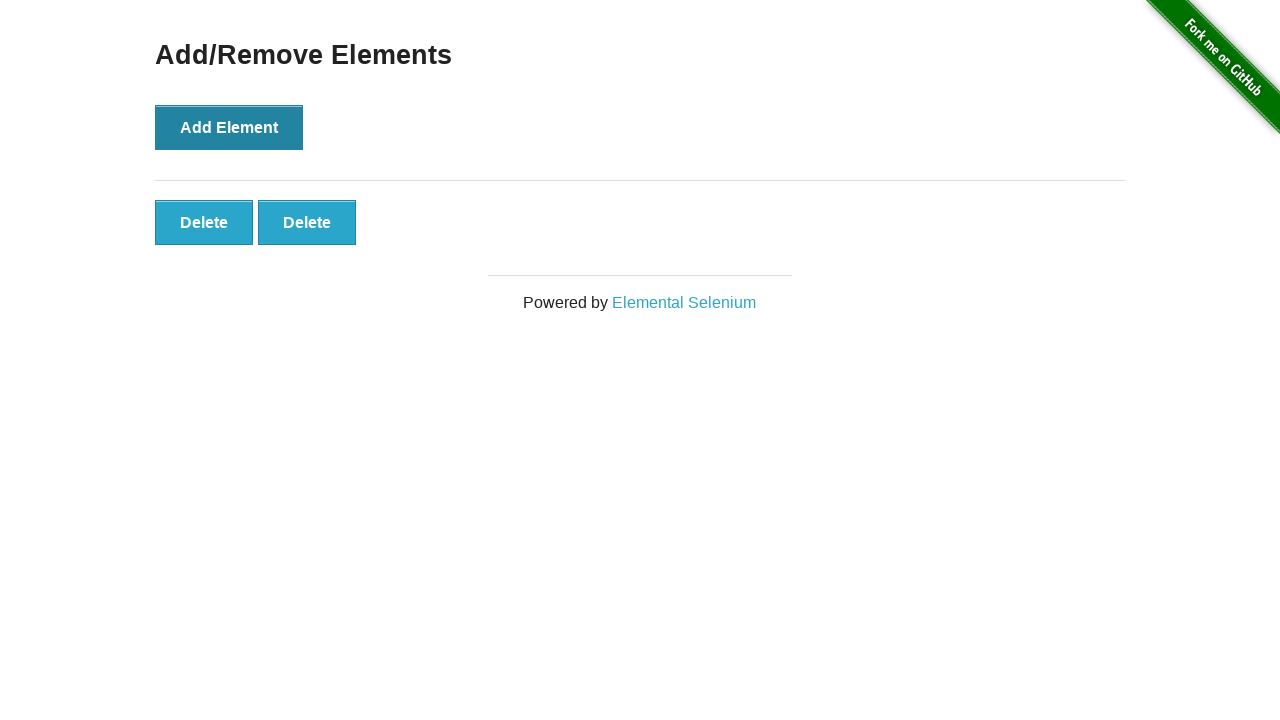

Delete button appeared after adding element 2
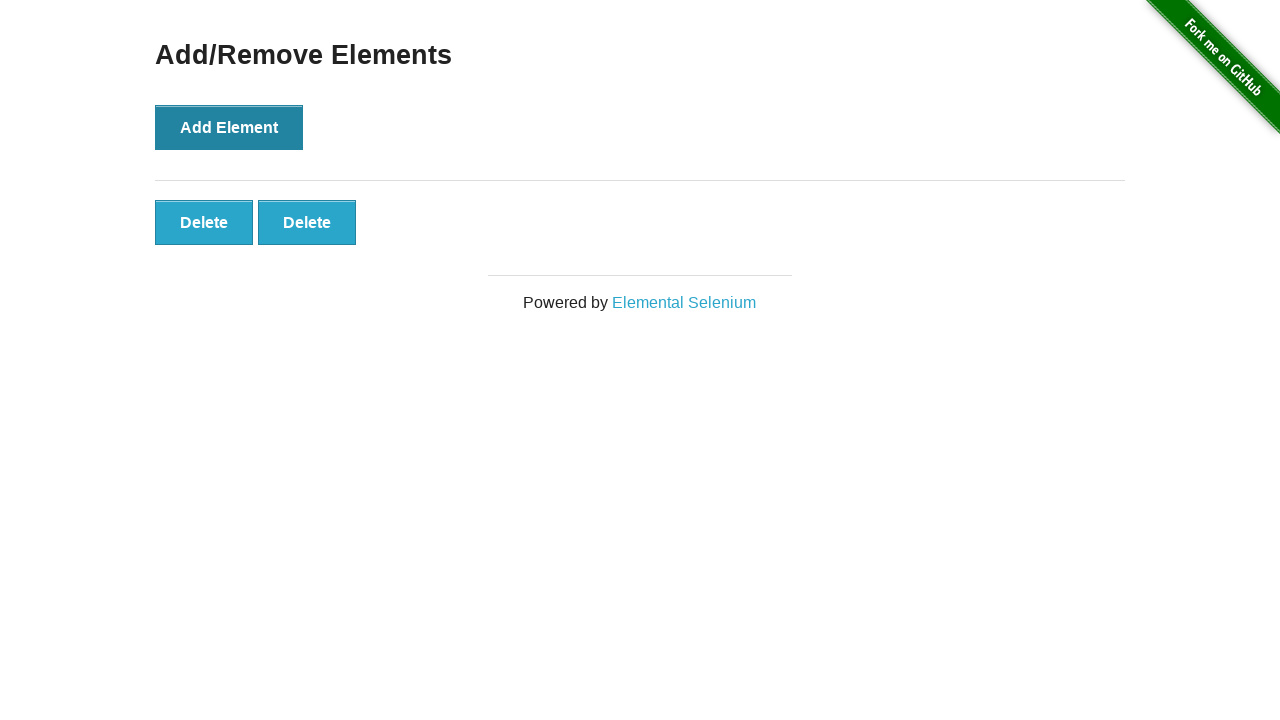

Clicked 'Add Element' button (iteration 3) at (229, 127) on button:has-text('Add Element')
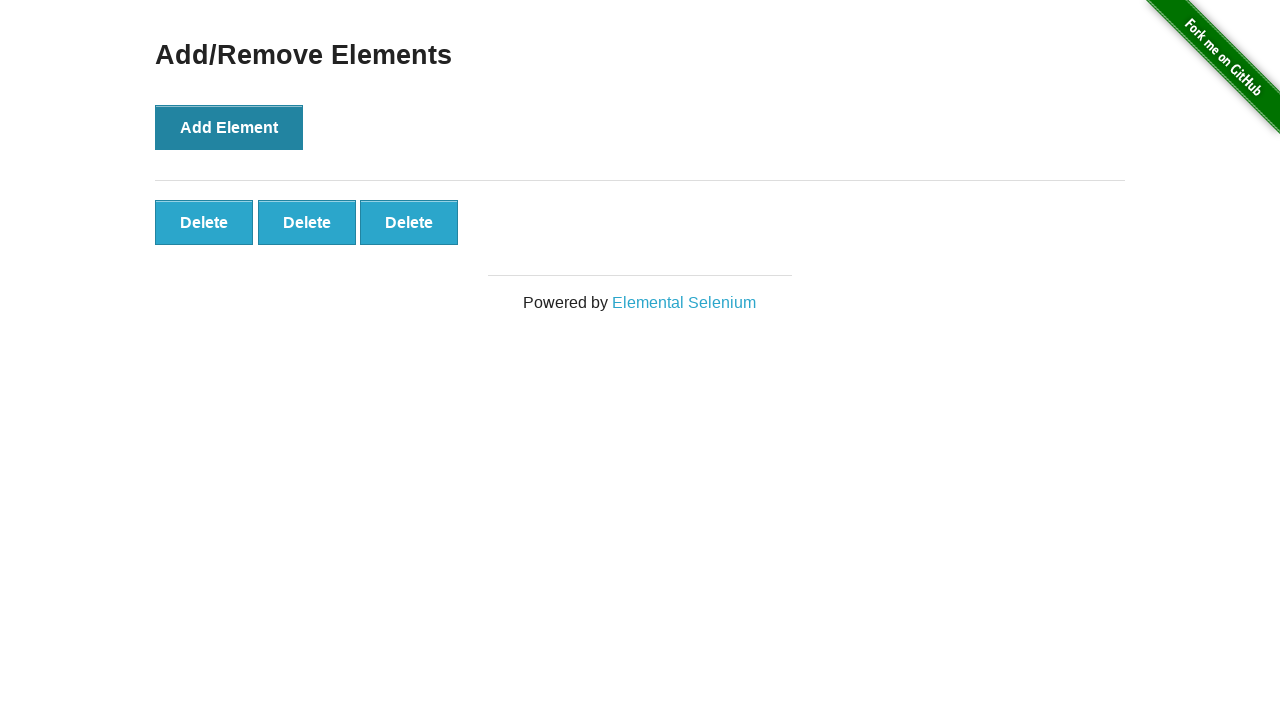

Delete button appeared after adding element 3
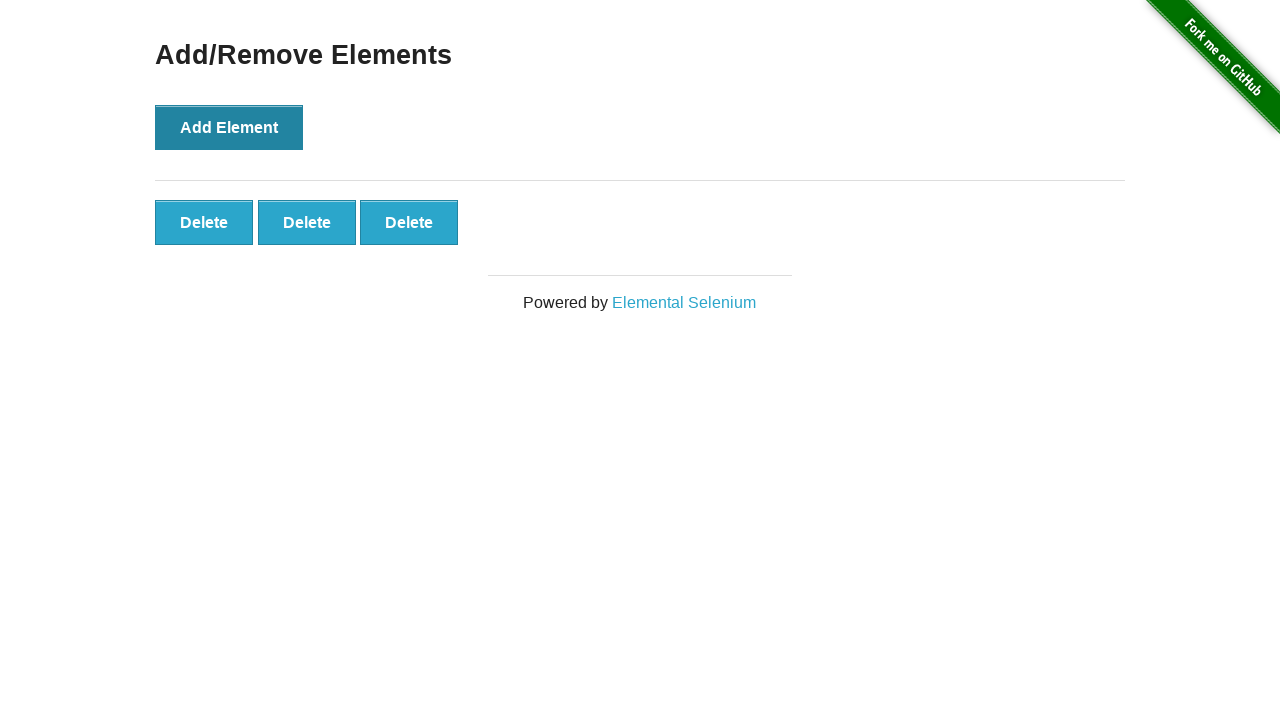

Verified that delete buttons are present on page
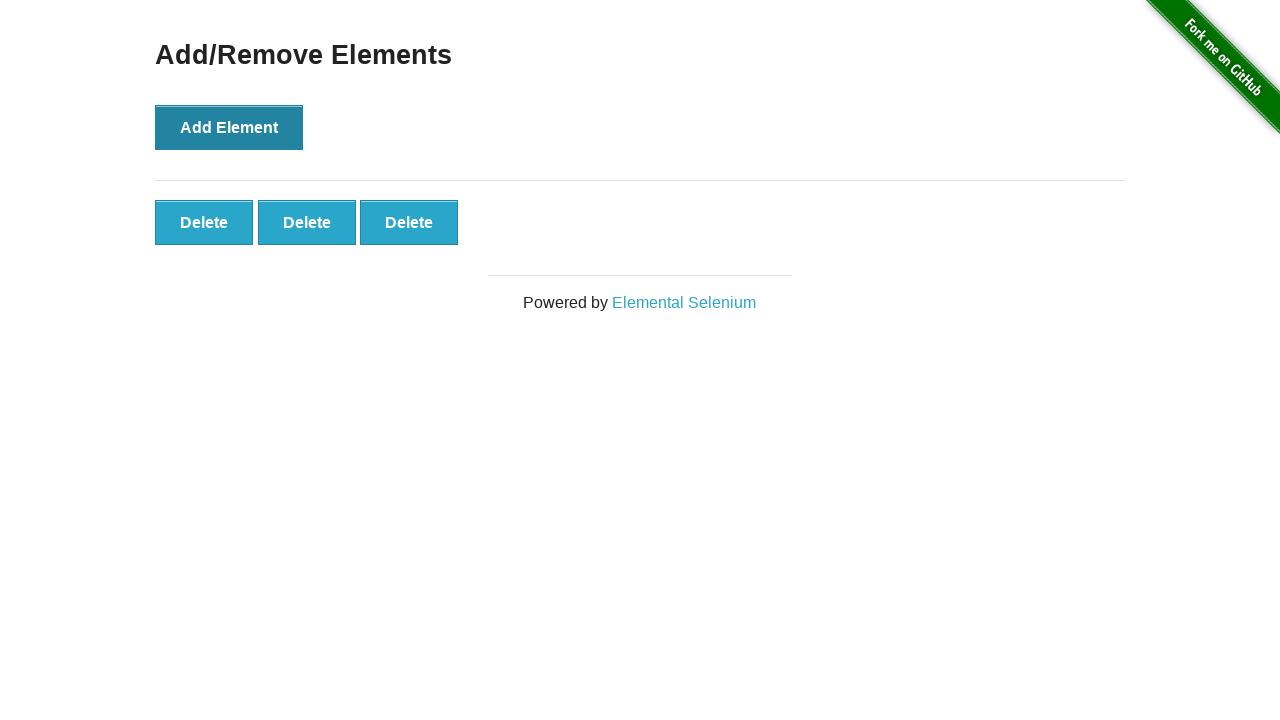

Clicked 'Add Element' button again (iteration 1) at (229, 127) on button:has-text('Add Element')
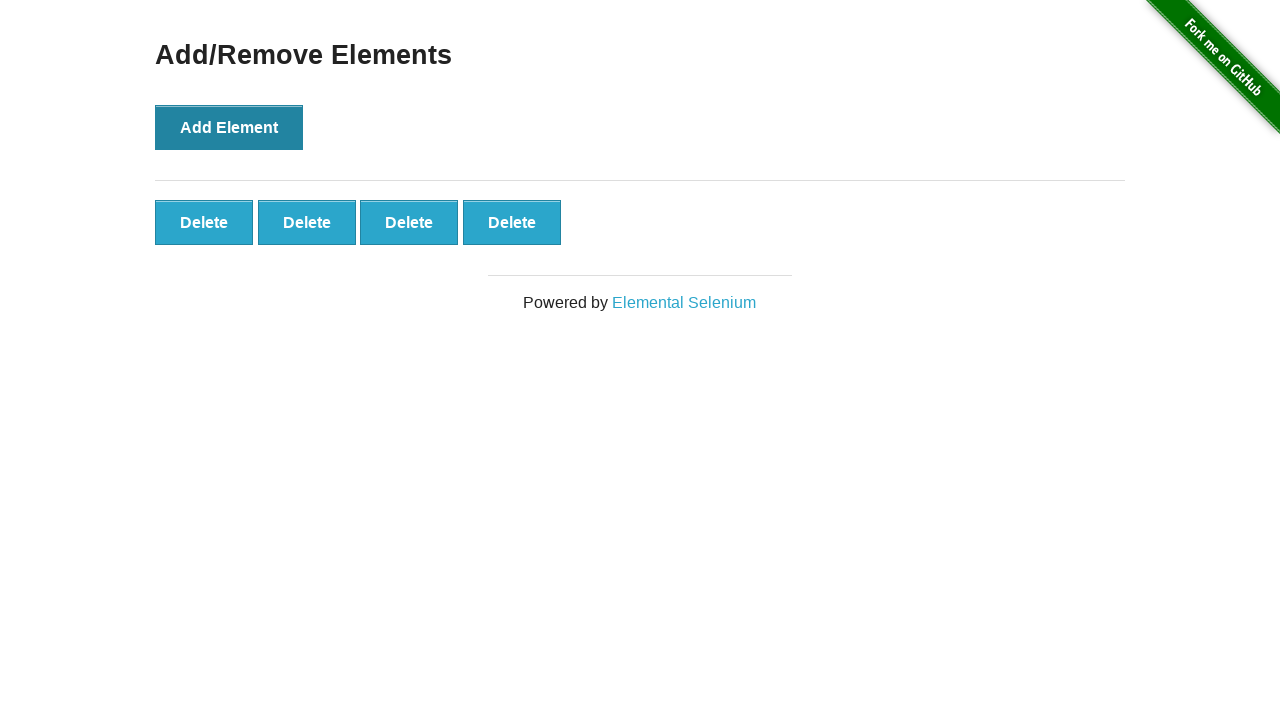

Clicked 'Add Element' button again (iteration 2) at (229, 127) on button:has-text('Add Element')
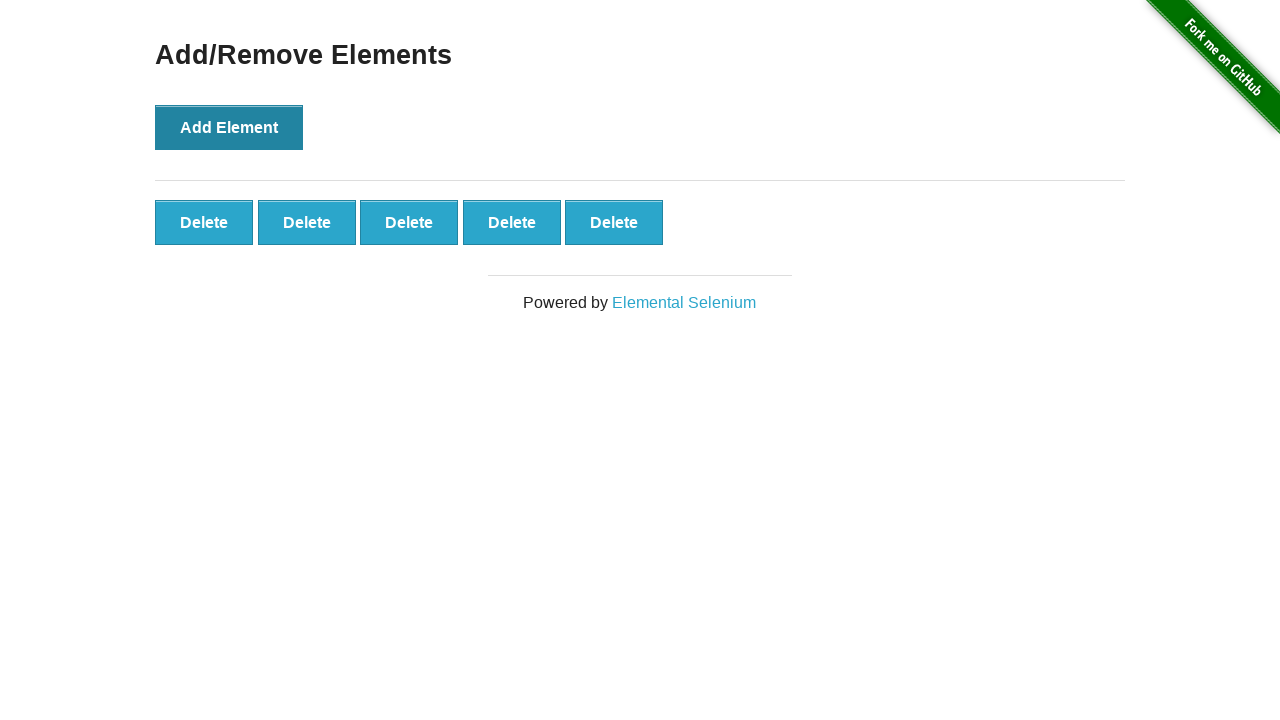

Clicked 'Add Element' button again (iteration 3) at (229, 127) on button:has-text('Add Element')
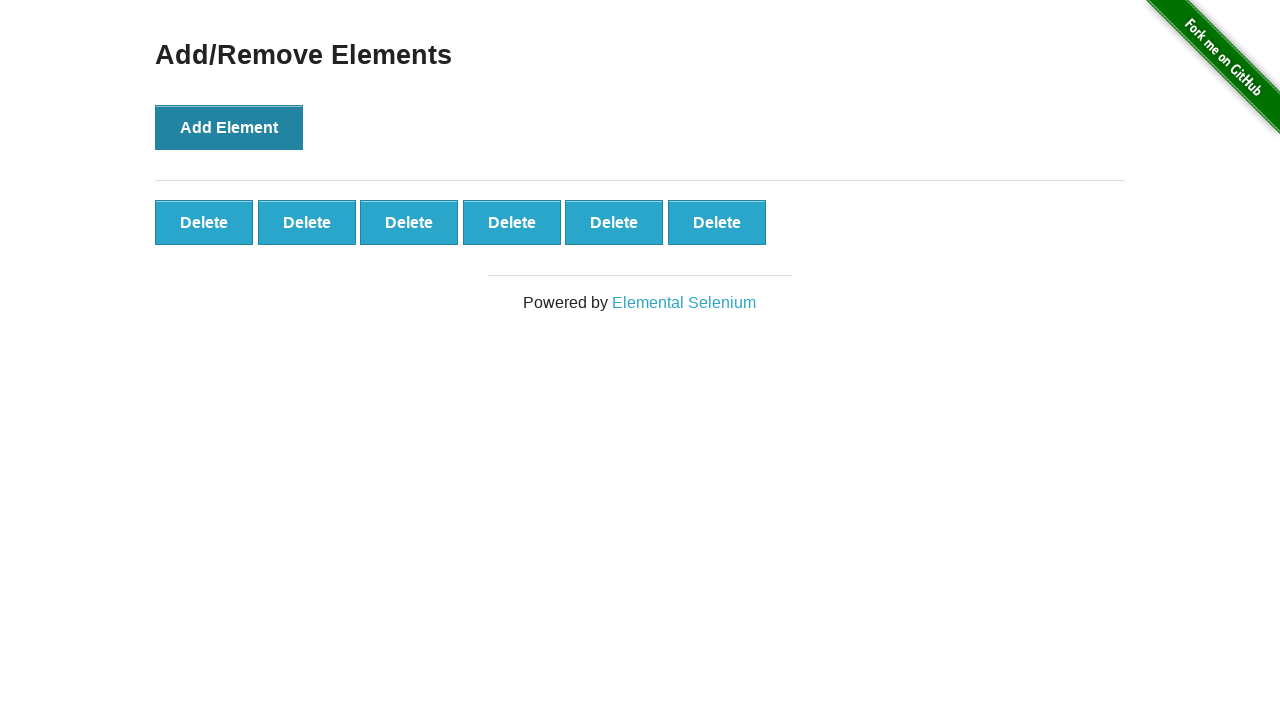

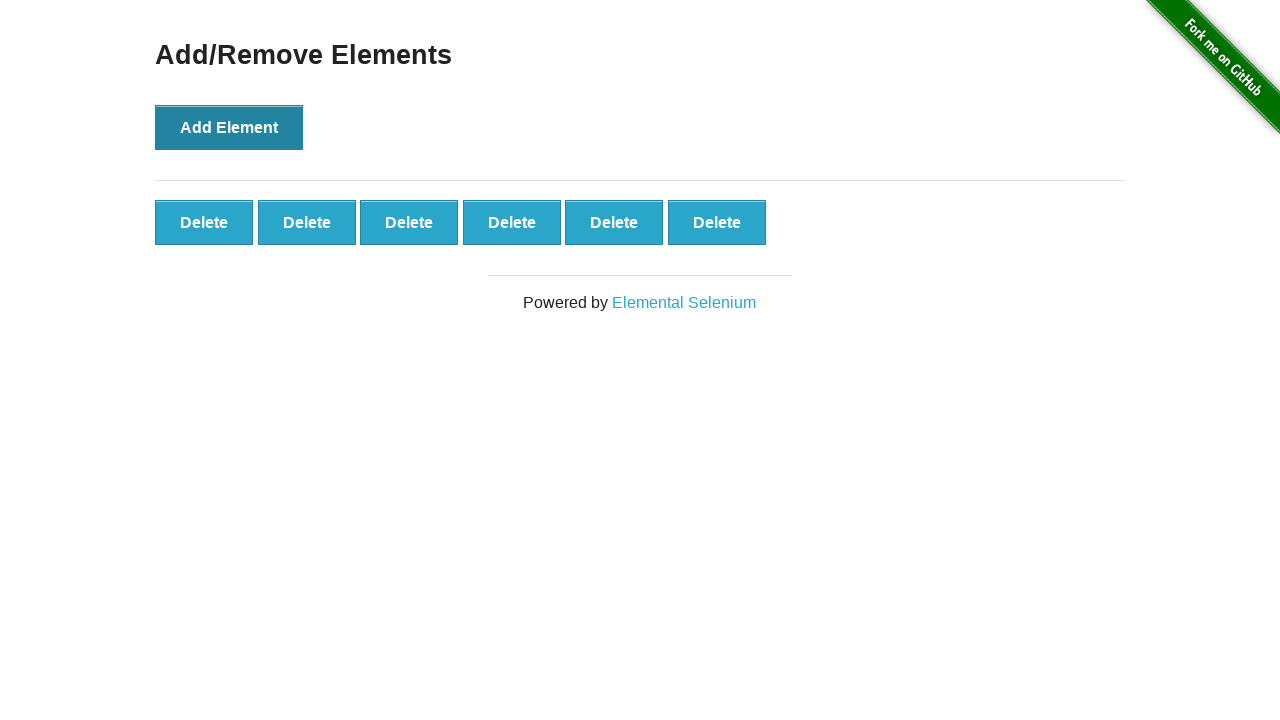